Tests the random.org integer generator by filling in form fields for number of integers, minimum value, and maximum value, then submitting the form and waiting for results to load.

Starting URL: http://random.org/integers/

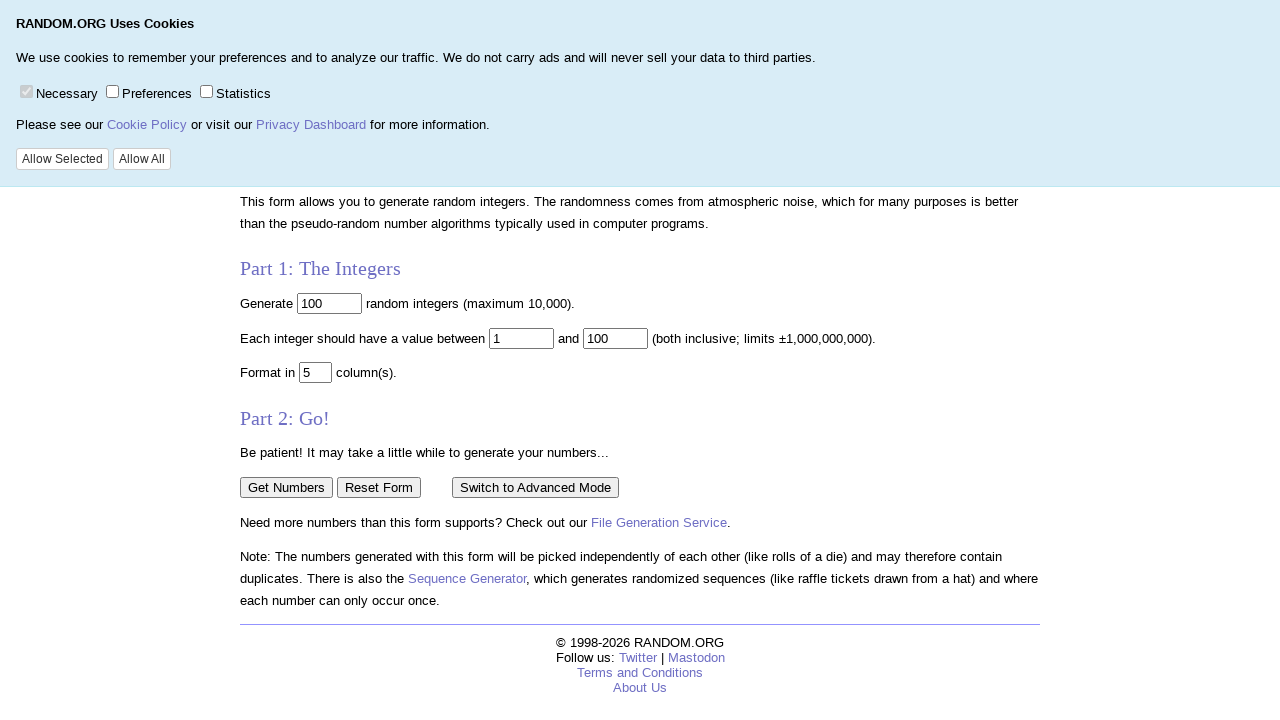

Filled 'num' field with '100' to set number of integers to generate on input[name='num']
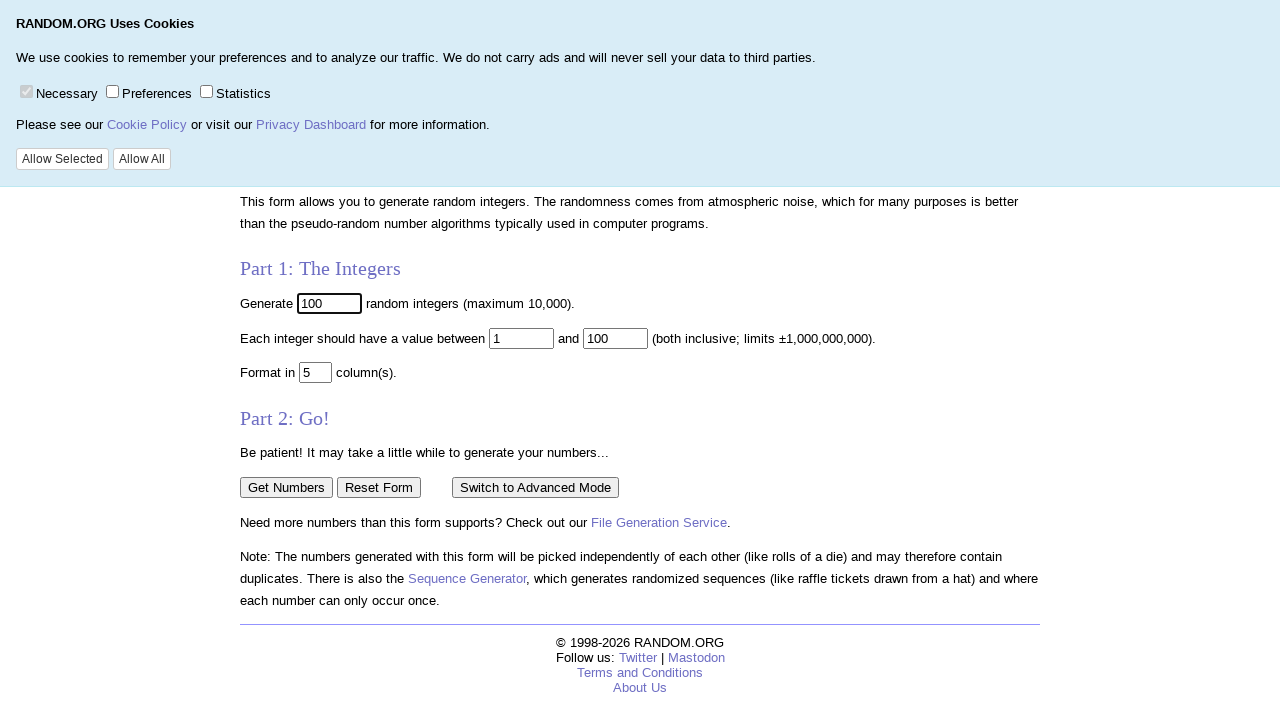

Filled 'min' field with '0' to set minimum value on input[name='min']
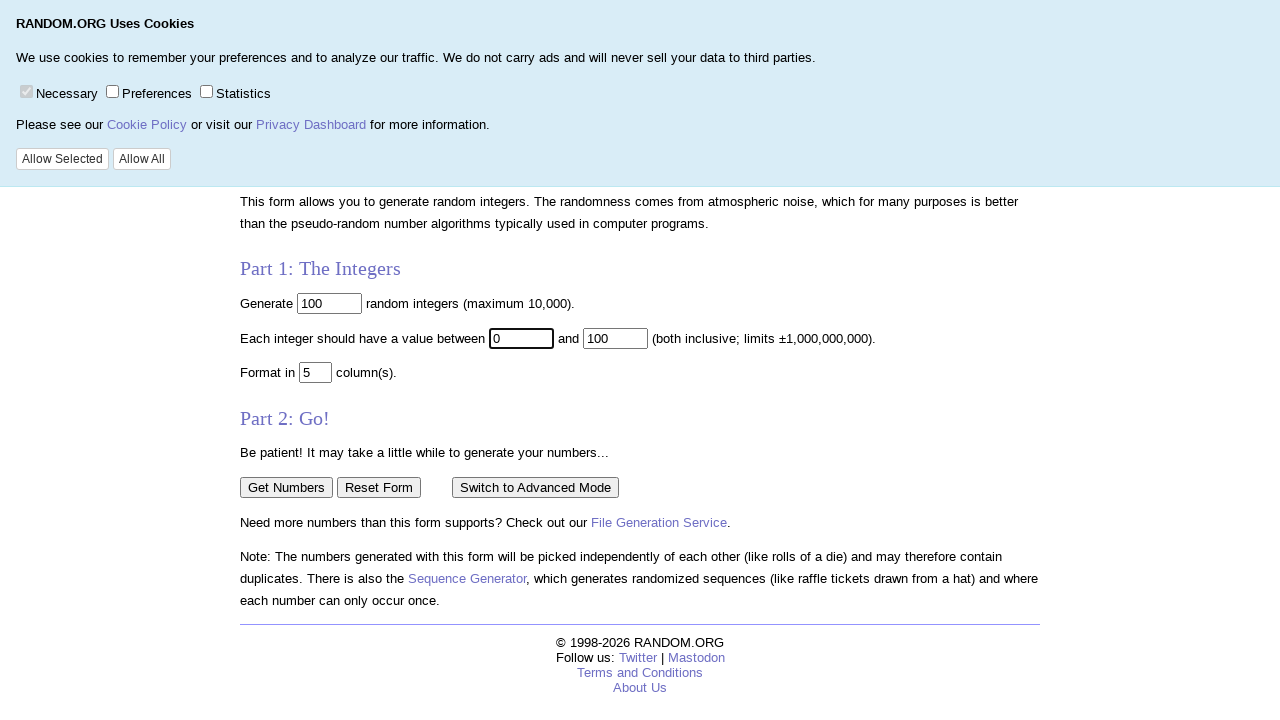

Filled 'max' field with '9' to set maximum value on input[name='max']
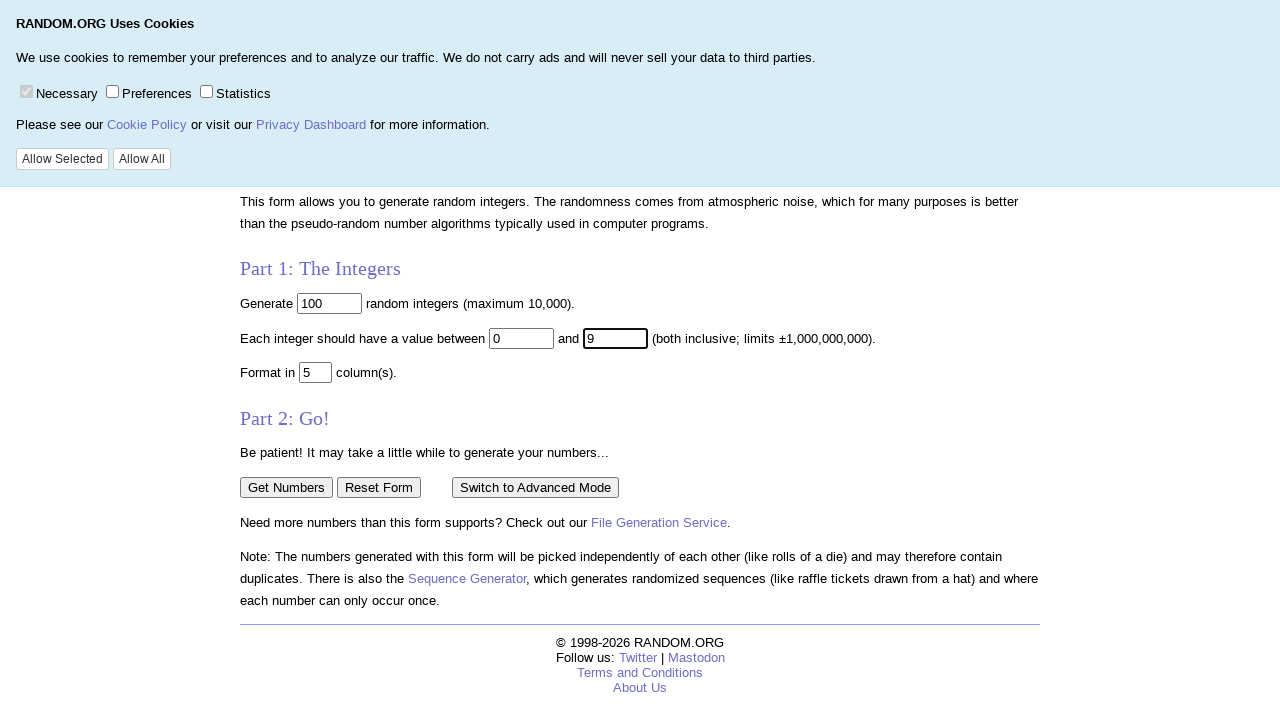

Pressed Enter to submit the form on input[name='max']
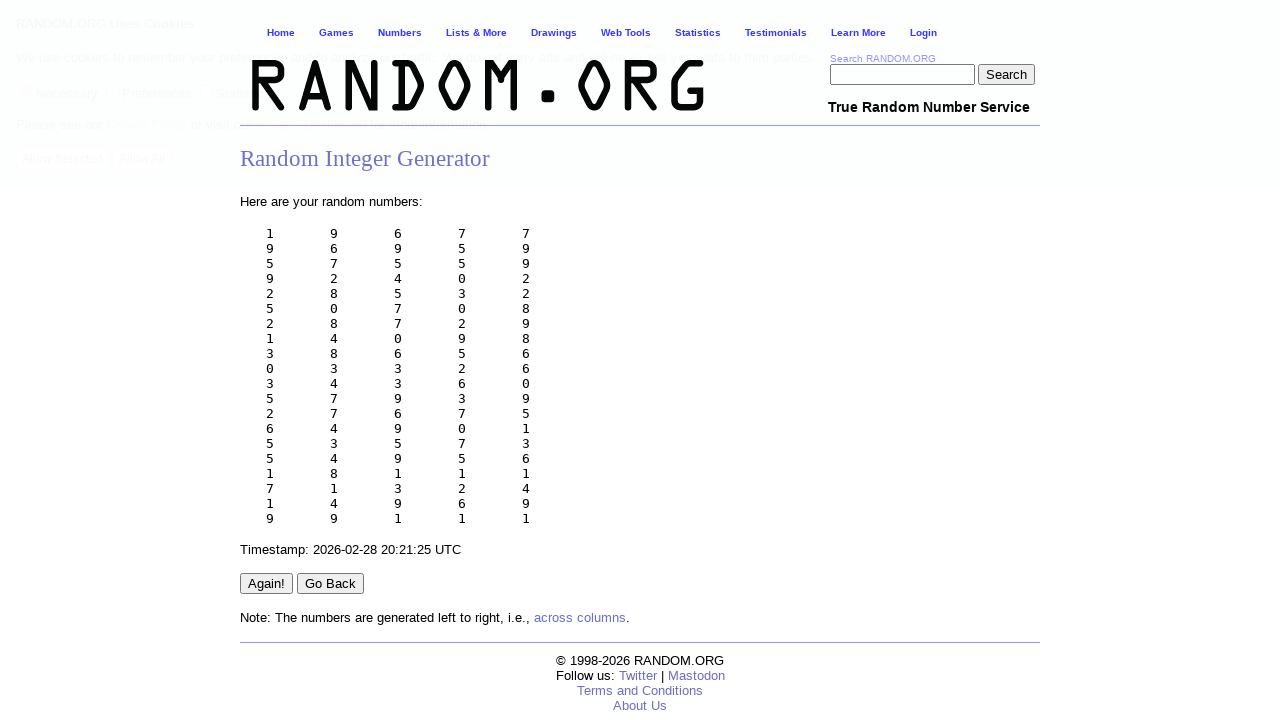

Results loaded - random integers are now displayed
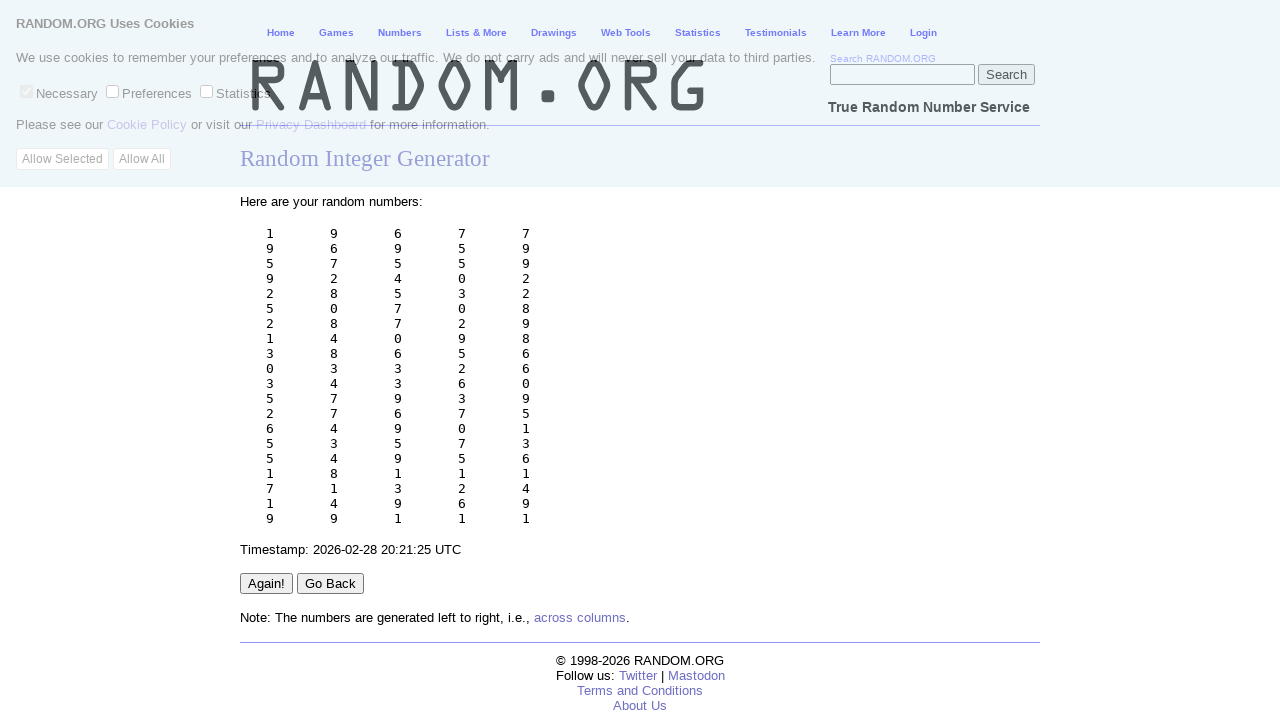

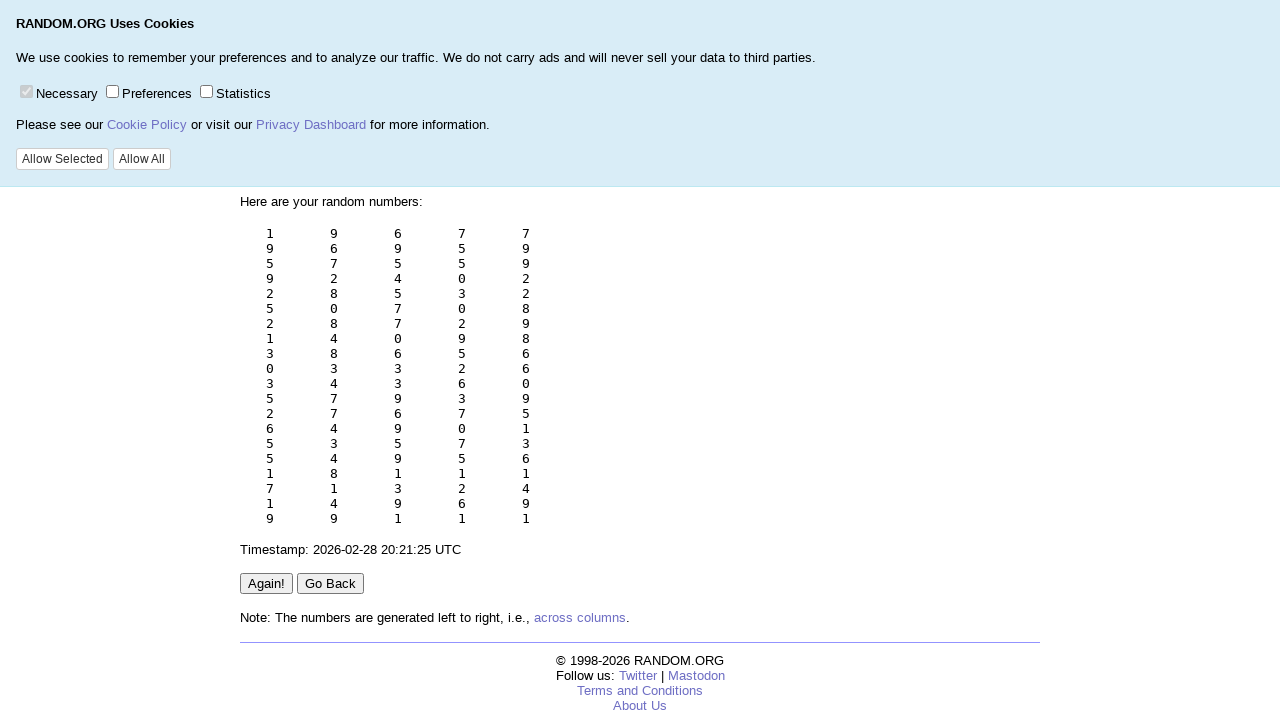